Tests progress bar functionality by starting it and stopping when it reaches 75%

Starting URL: http://uitestingplayground.com/progressbar

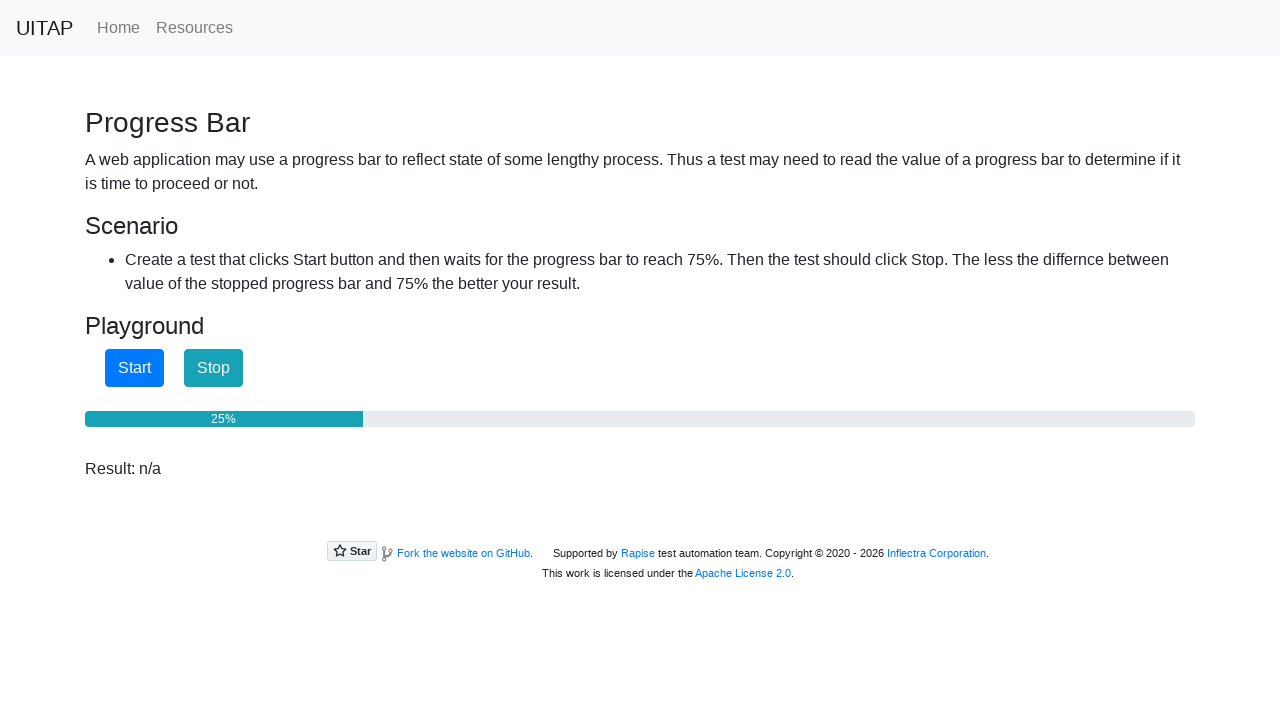

Clicked start button to begin progress bar at (134, 368) on #startButton
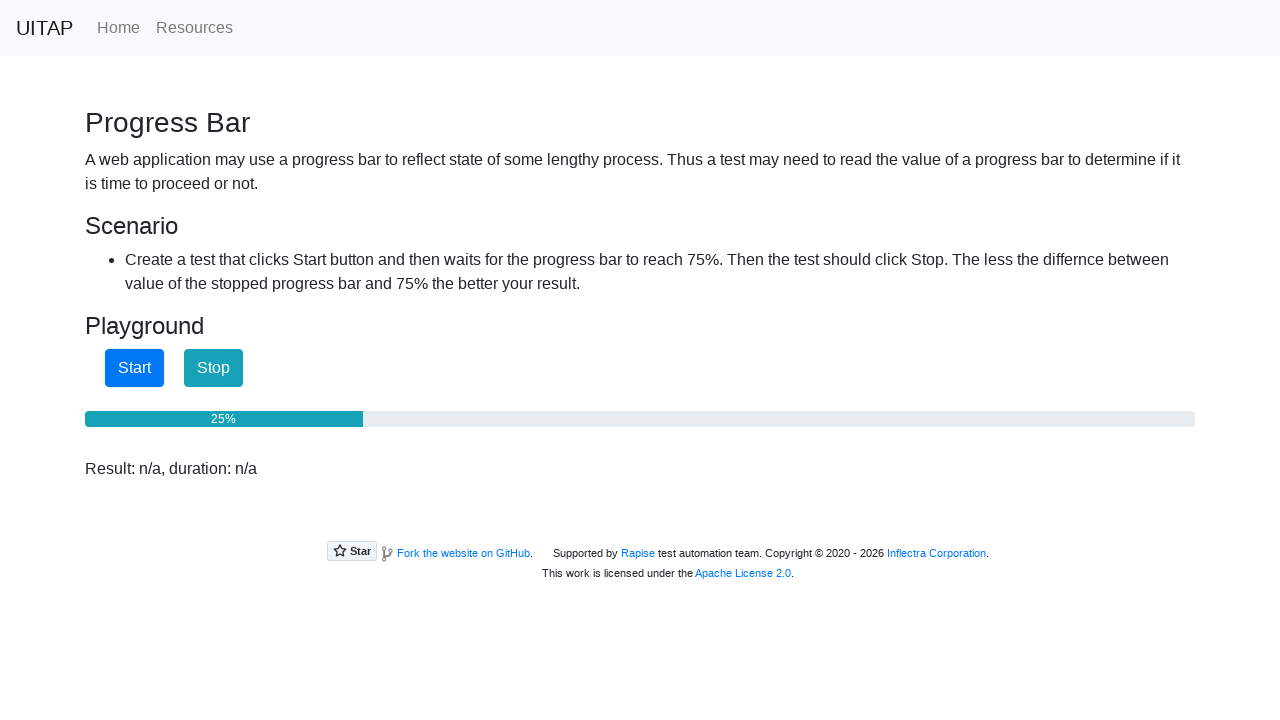

Progress bar reached 75% or higher
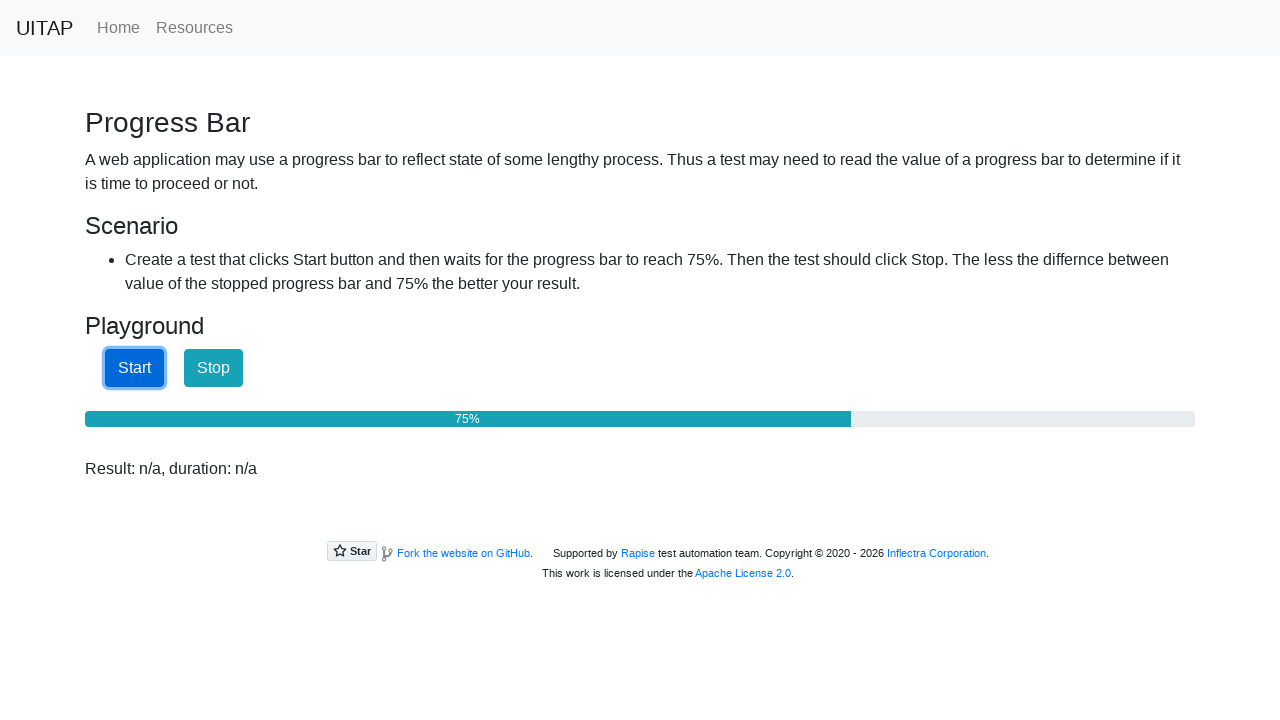

Clicked stop button to halt progress bar at (214, 368) on #stopButton
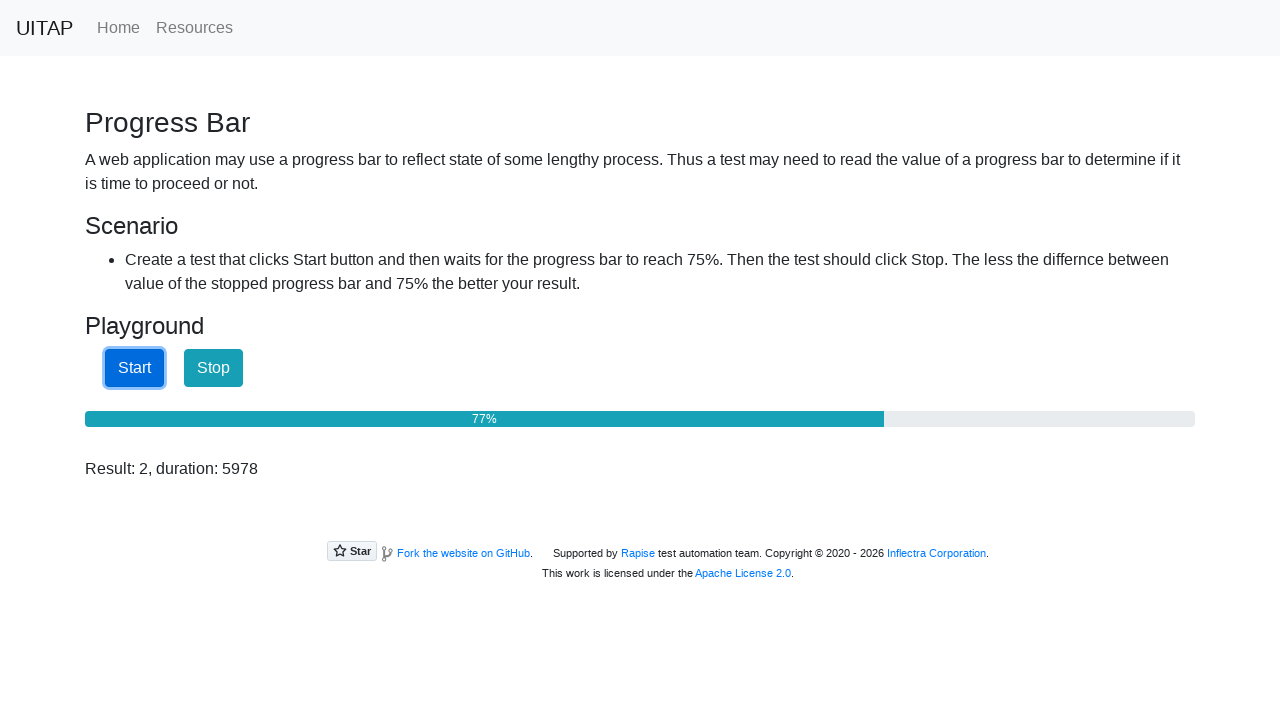

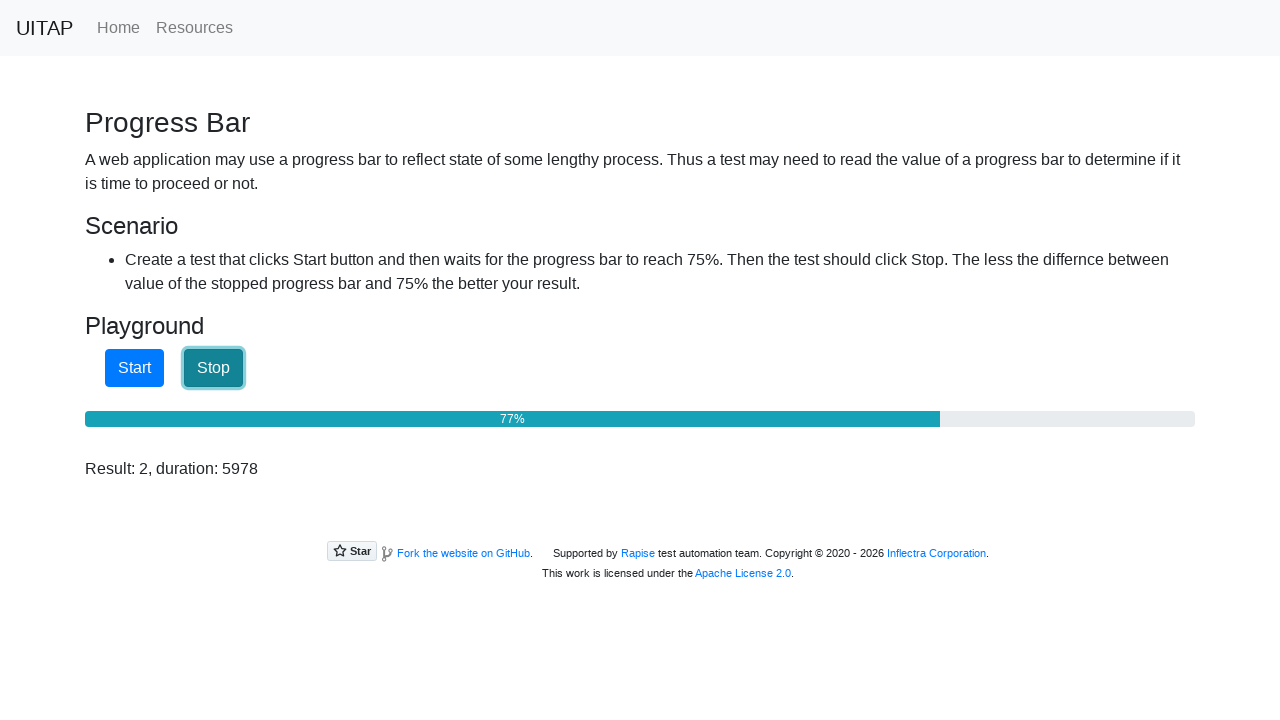